Navigates to the Dianping Beijing restaurant listing page and waits for content to load

Starting URL: https://www.dianping.com/beijing/ch10/g110

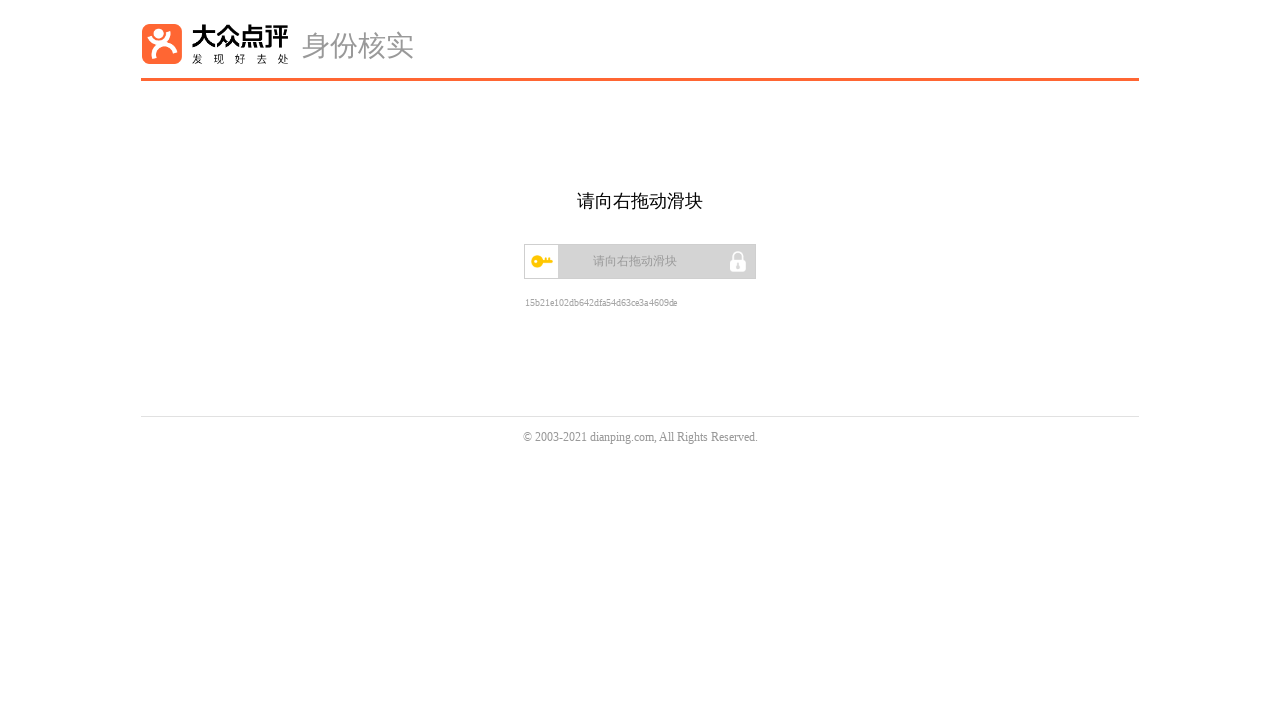

Navigated to Dianping Beijing restaurant listing page
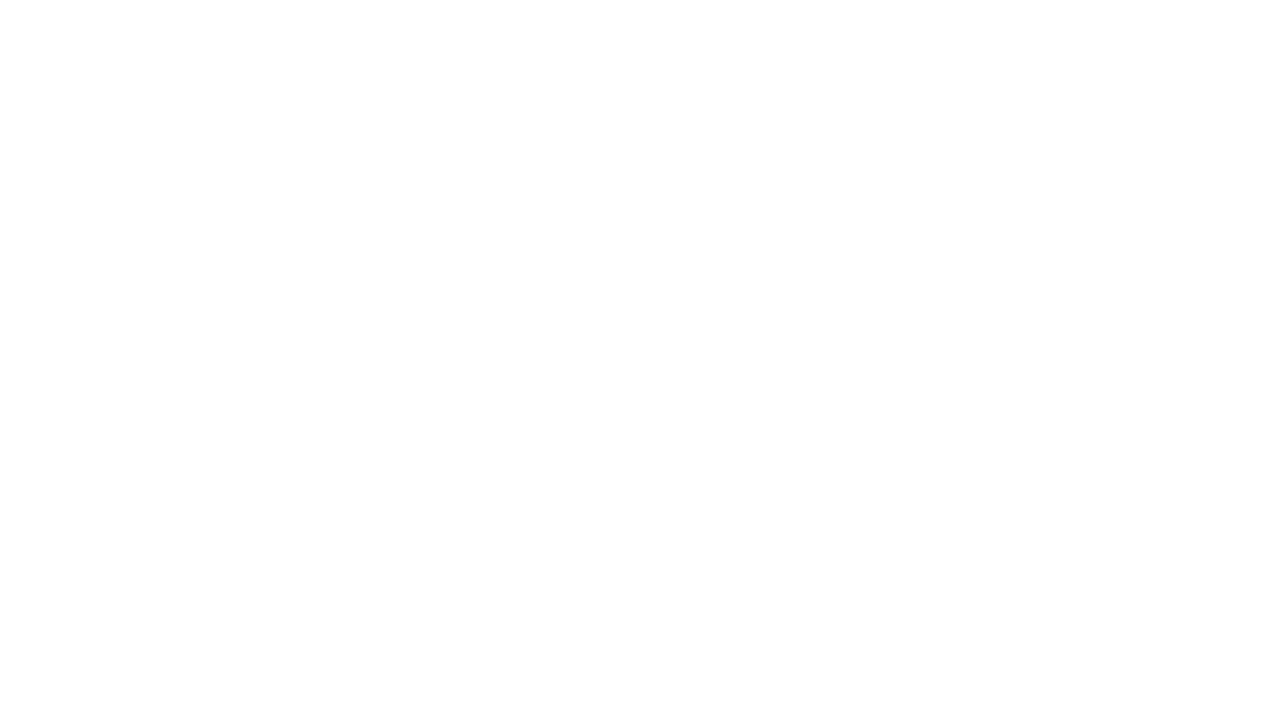

Waited for page DOM content to load
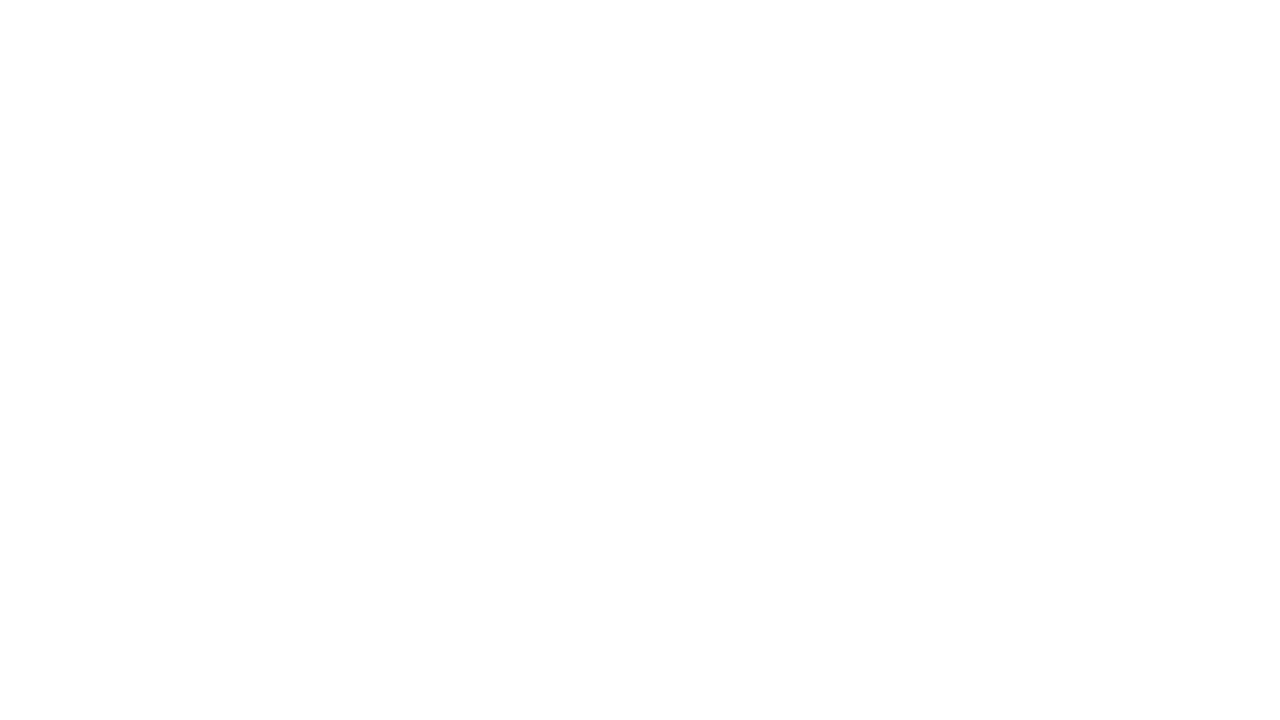

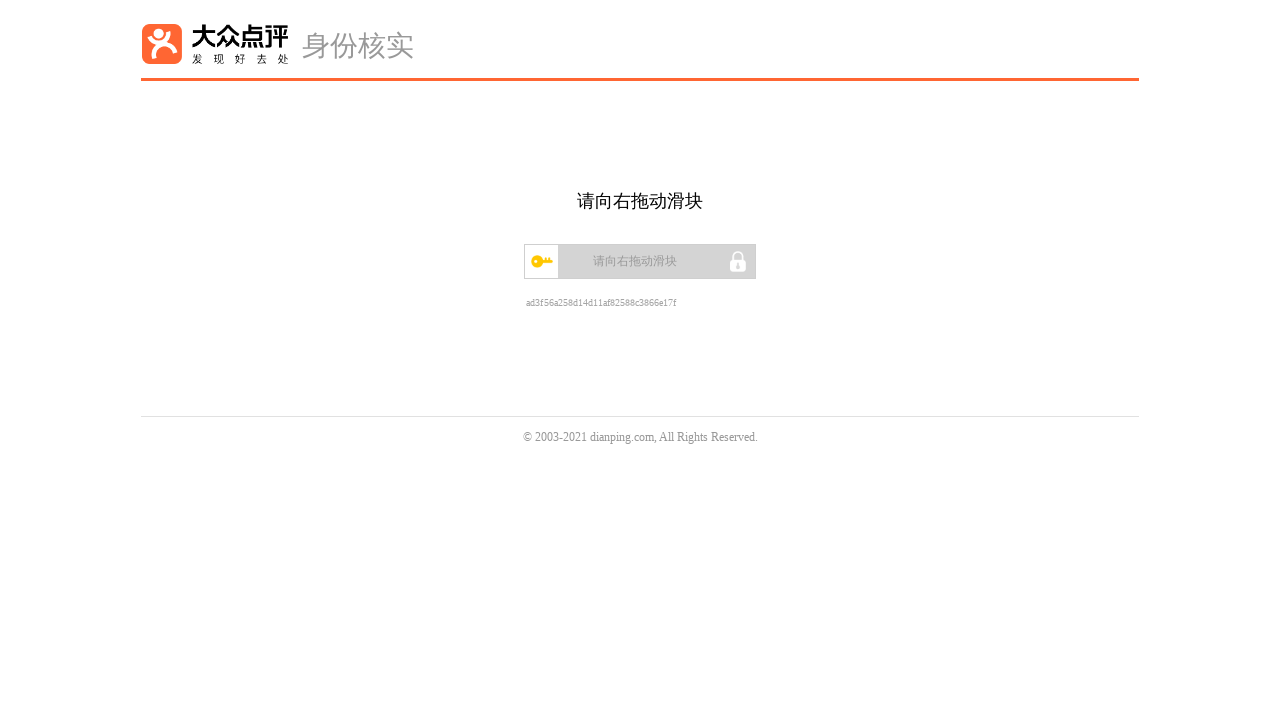